Tests filtering to display only completed todo items.

Starting URL: https://demo.playwright.dev/todomvc

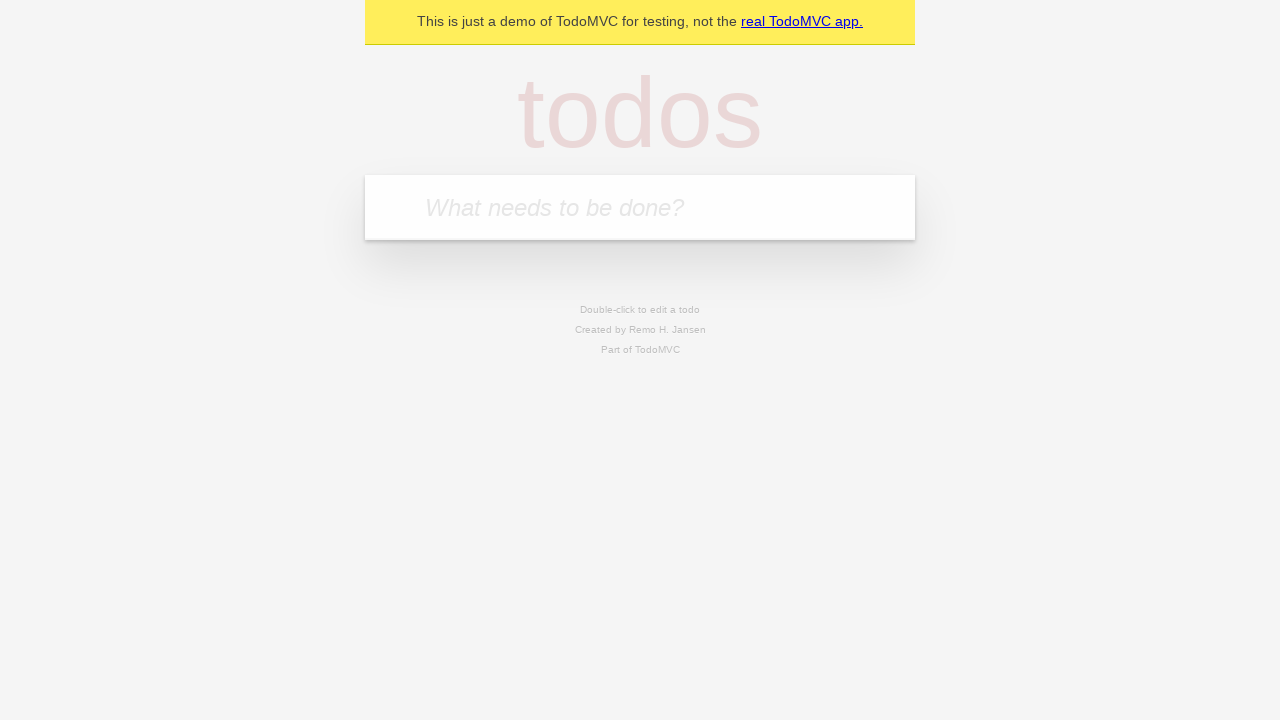

Filled todo input with 'buy some cheese' on internal:attr=[placeholder="What needs to be done?"i]
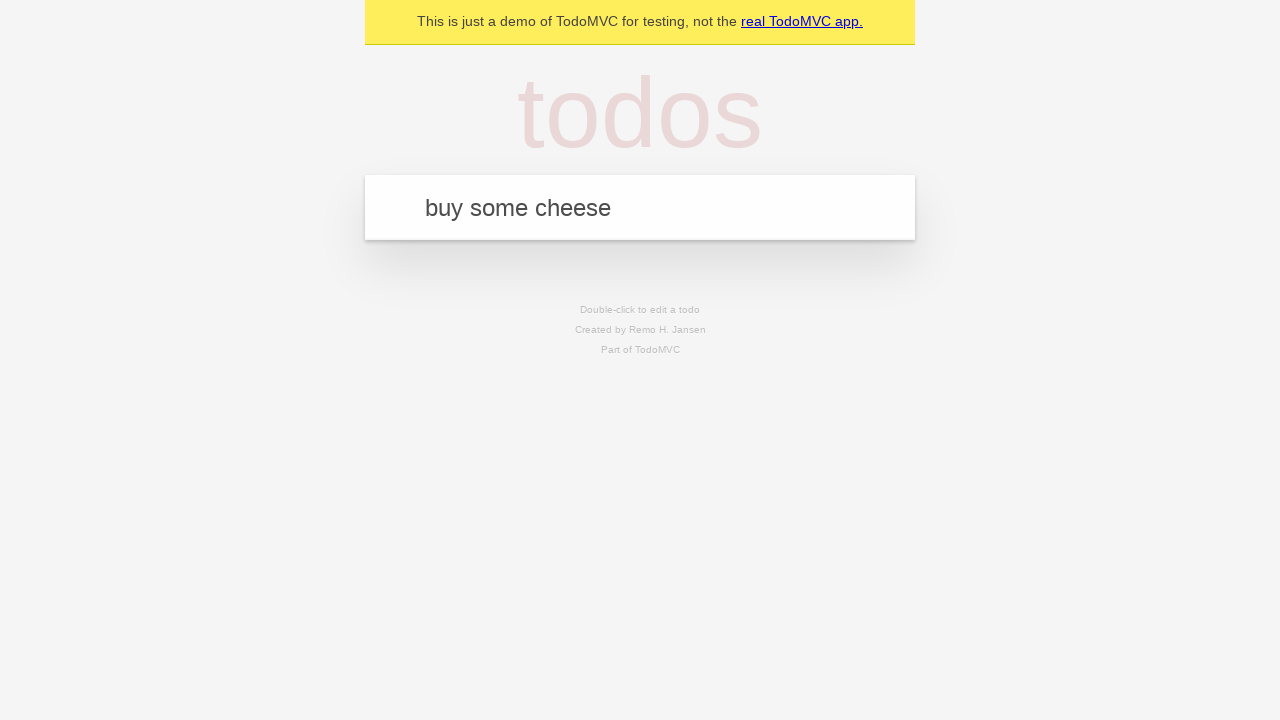

Pressed Enter to create first todo on internal:attr=[placeholder="What needs to be done?"i]
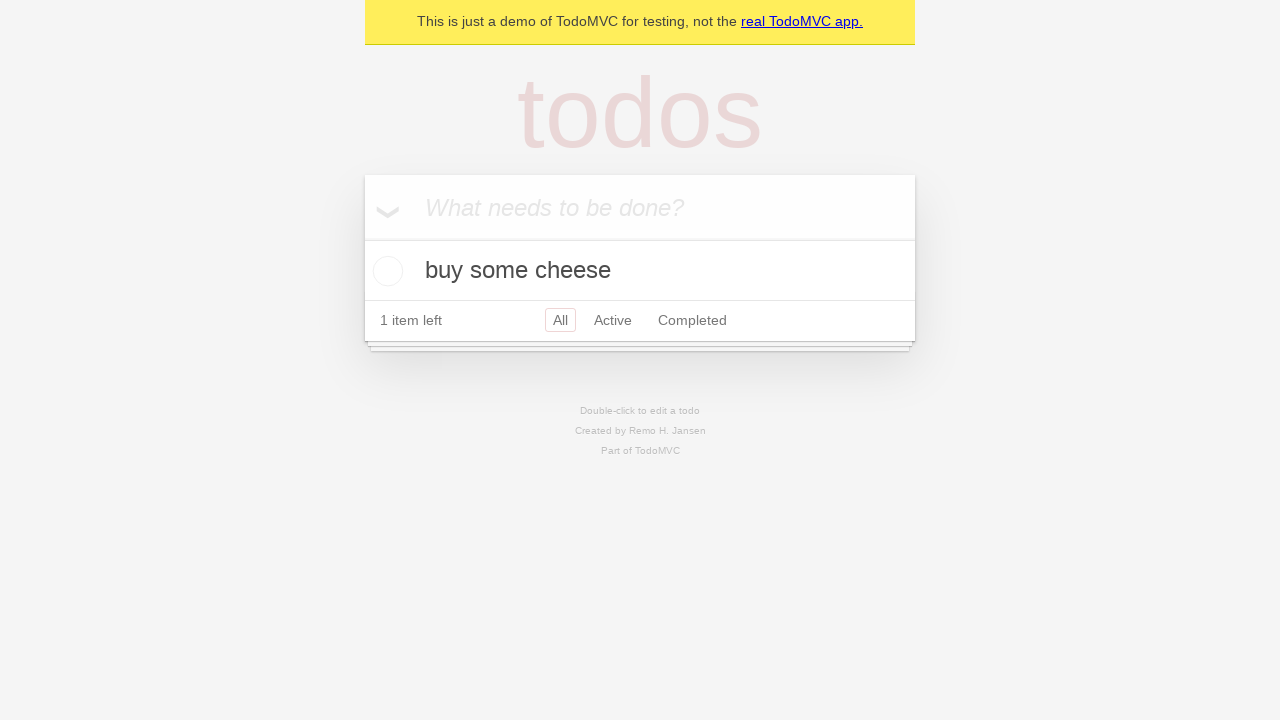

Filled todo input with 'feed the cat' on internal:attr=[placeholder="What needs to be done?"i]
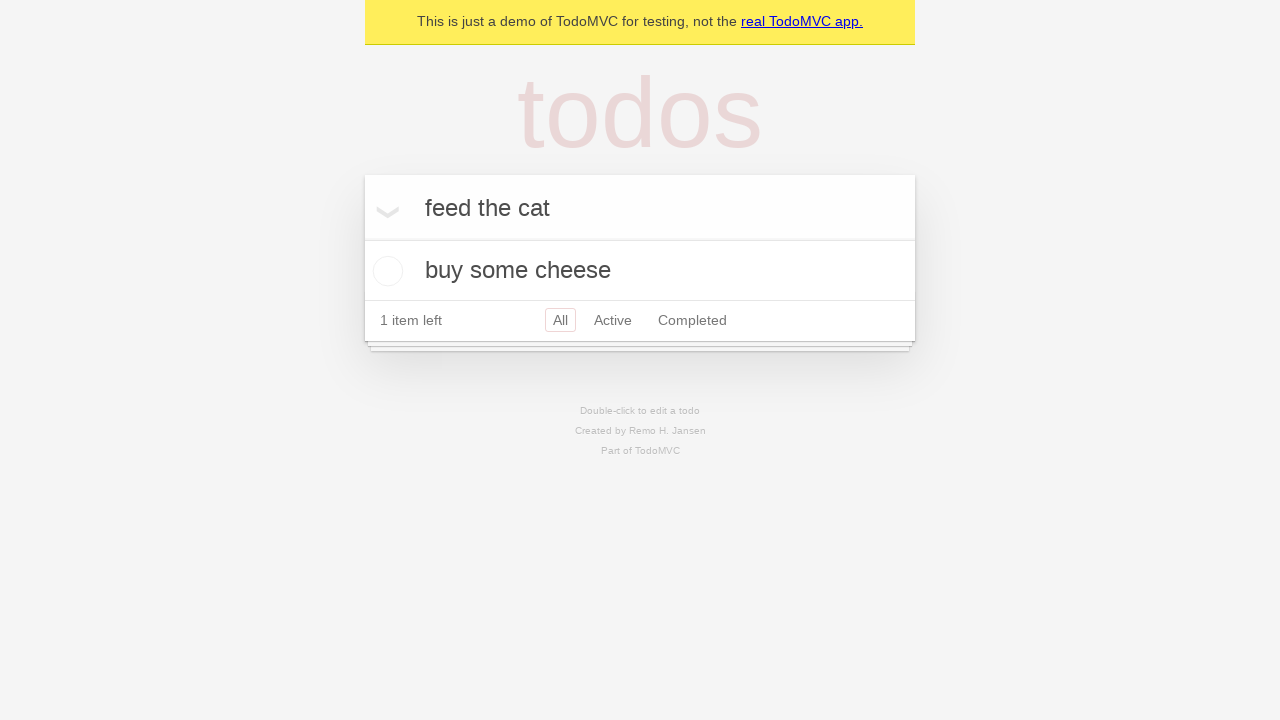

Pressed Enter to create second todo on internal:attr=[placeholder="What needs to be done?"i]
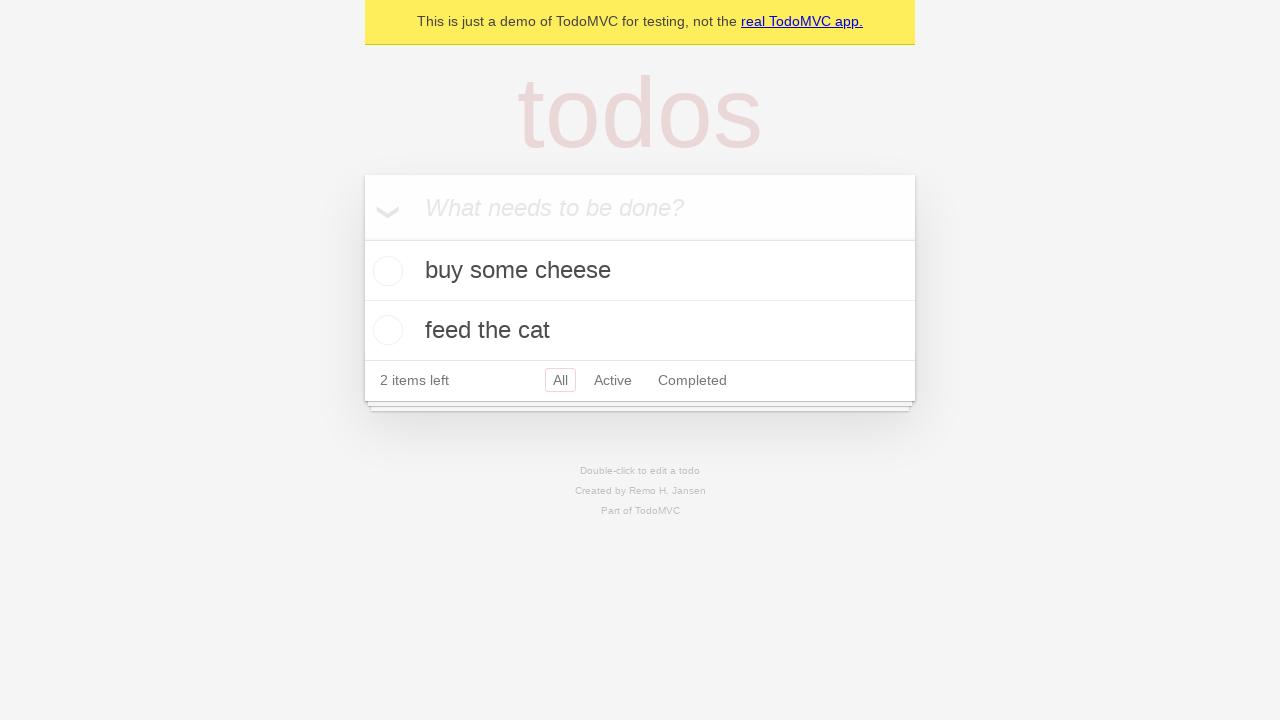

Filled todo input with 'book a doctors appointment' on internal:attr=[placeholder="What needs to be done?"i]
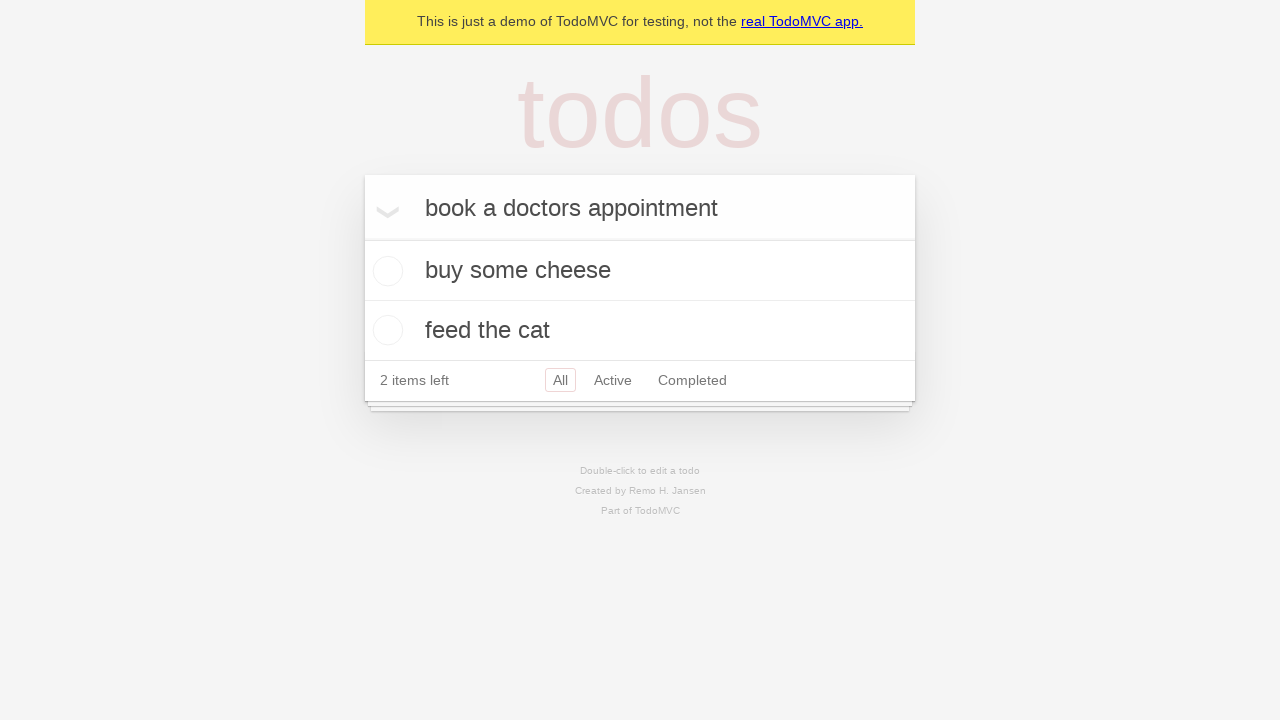

Pressed Enter to create third todo on internal:attr=[placeholder="What needs to be done?"i]
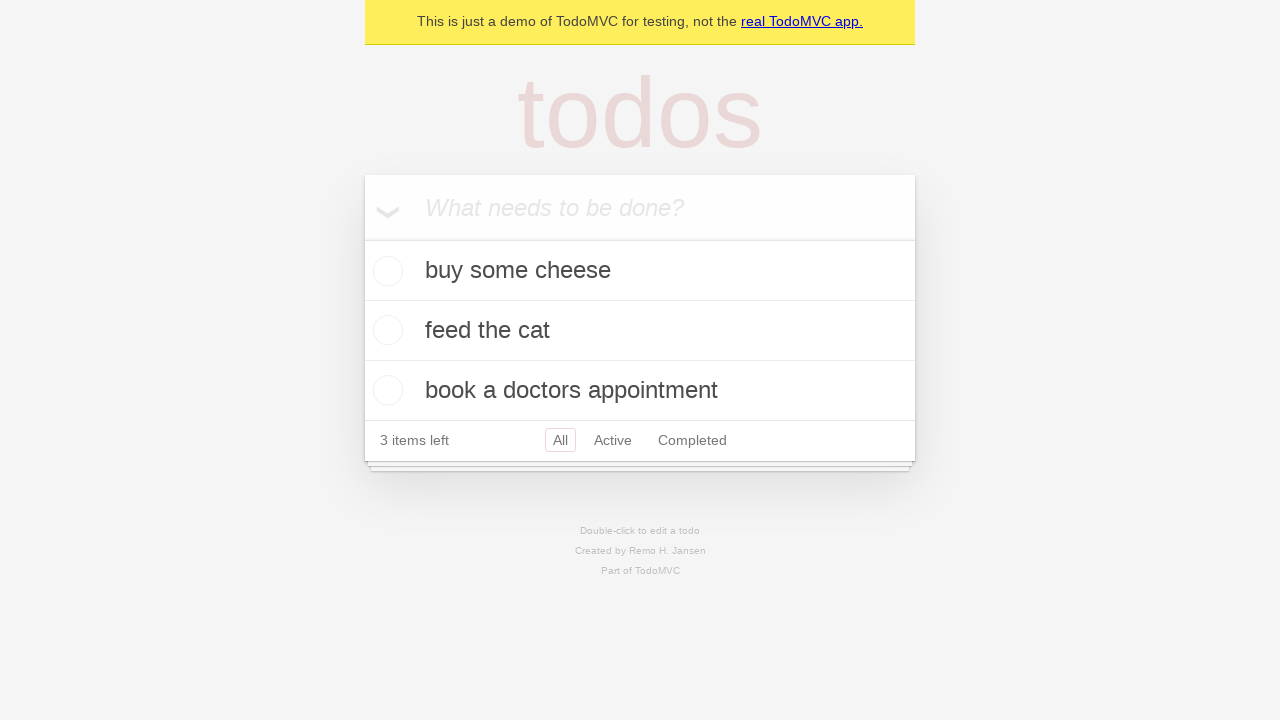

Waited for todo items to be displayed
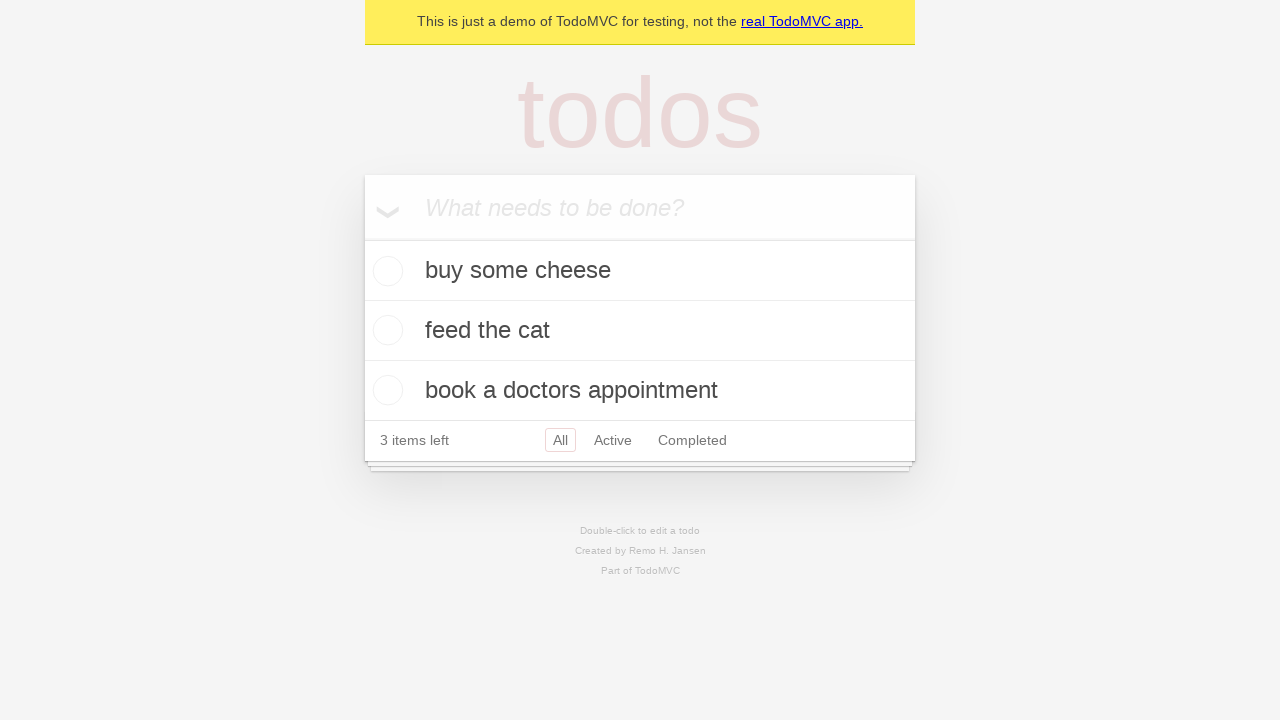

Checked the second todo item to mark it as completed at (385, 330) on internal:testid=[data-testid="todo-item"s] >> nth=1 >> internal:role=checkbox
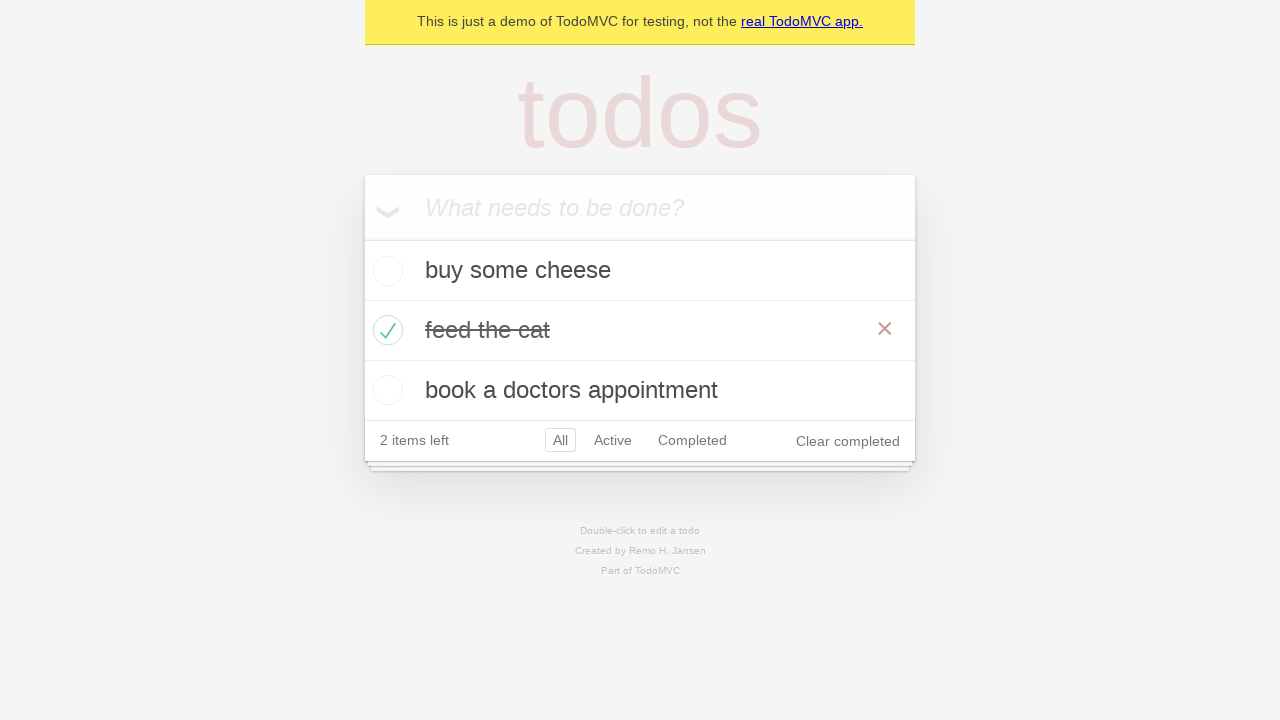

Clicked the Completed filter to display only completed items at (692, 440) on internal:role=link[name="Completed"i]
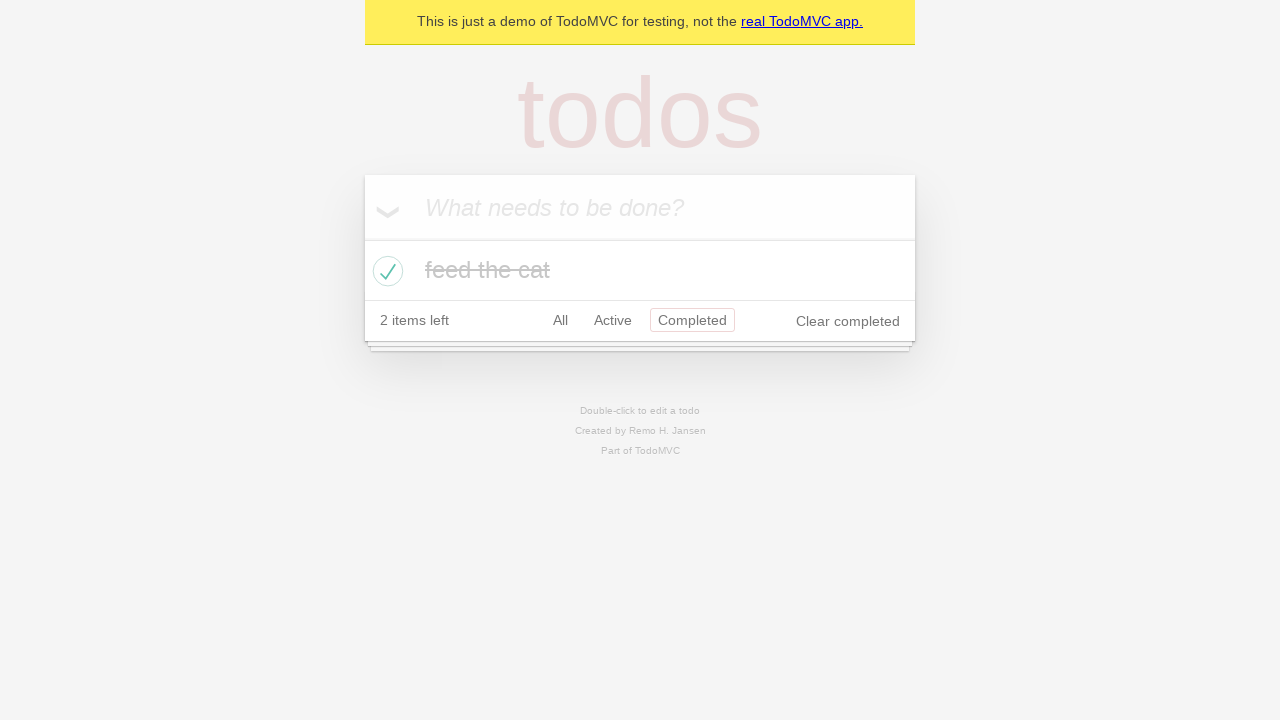

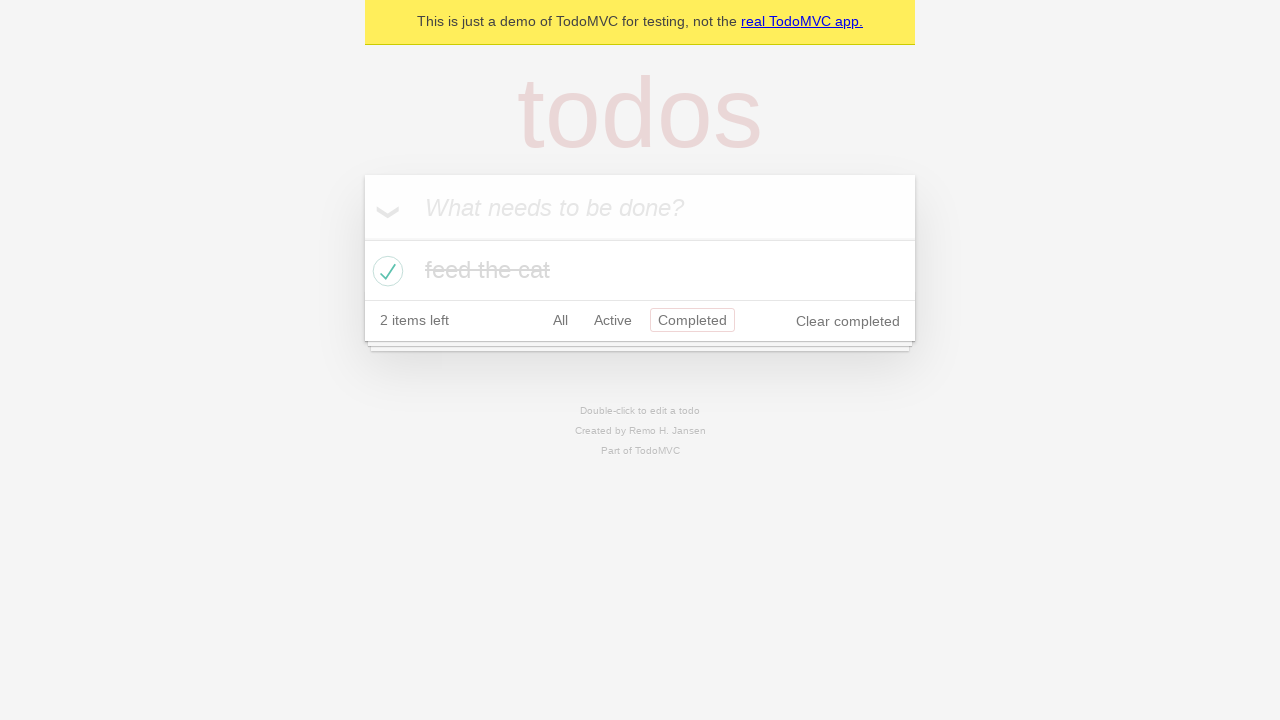